Tests DuckDuckGo search functionality by entering a search query, submitting it, and verifying the page title contains the expected search results.

Starting URL: https://duckduckgo.com

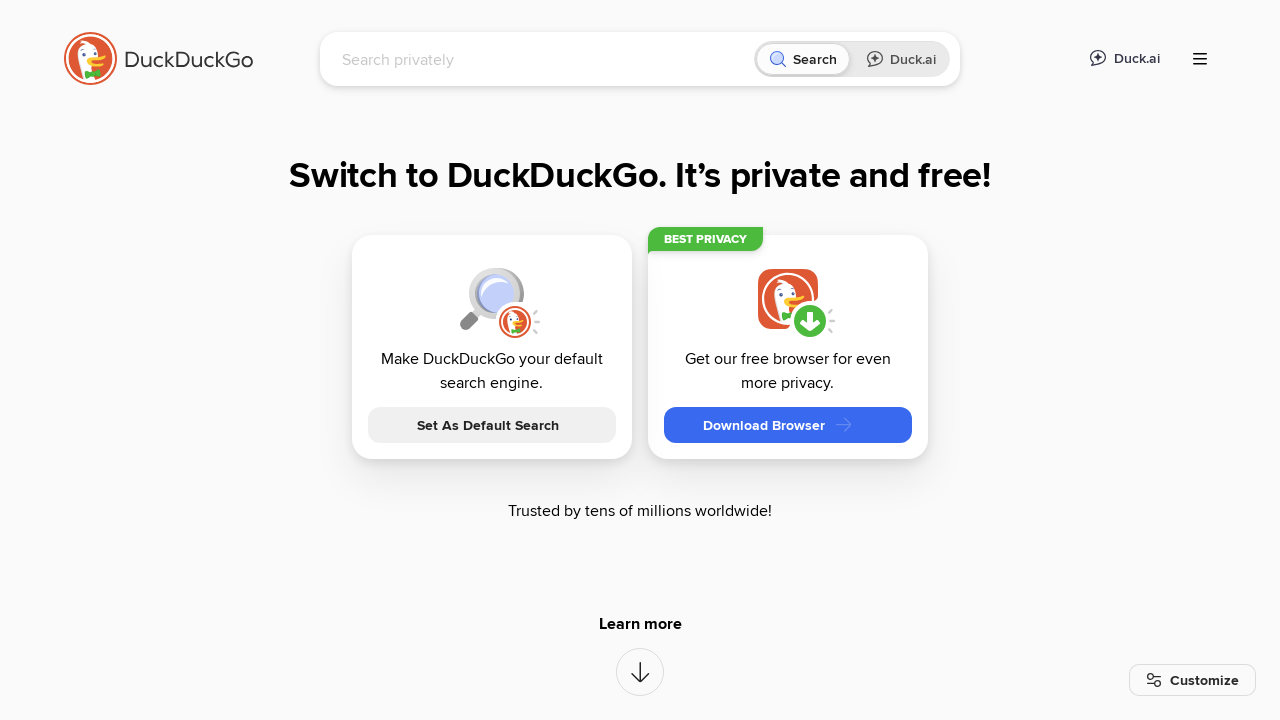

Clicked on the search input field at (544, 59) on [name="q"]
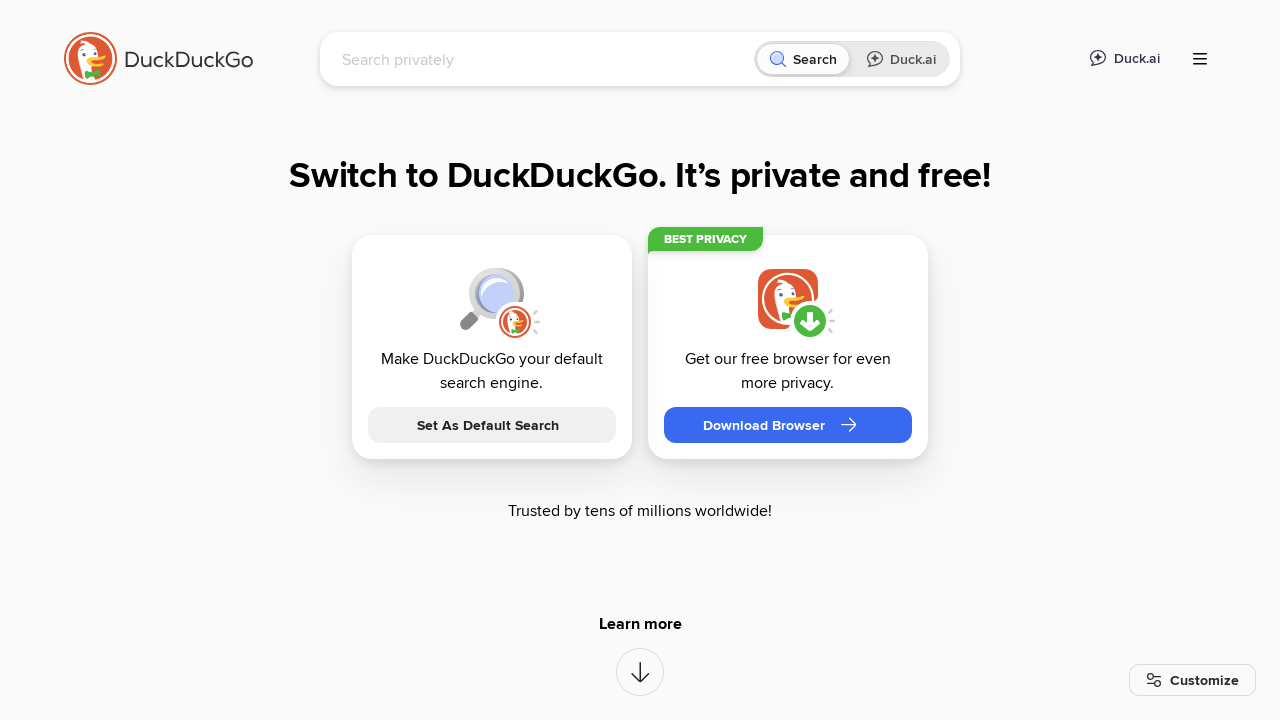

Typed 'LambdaTest' into the search field on [name="q"]
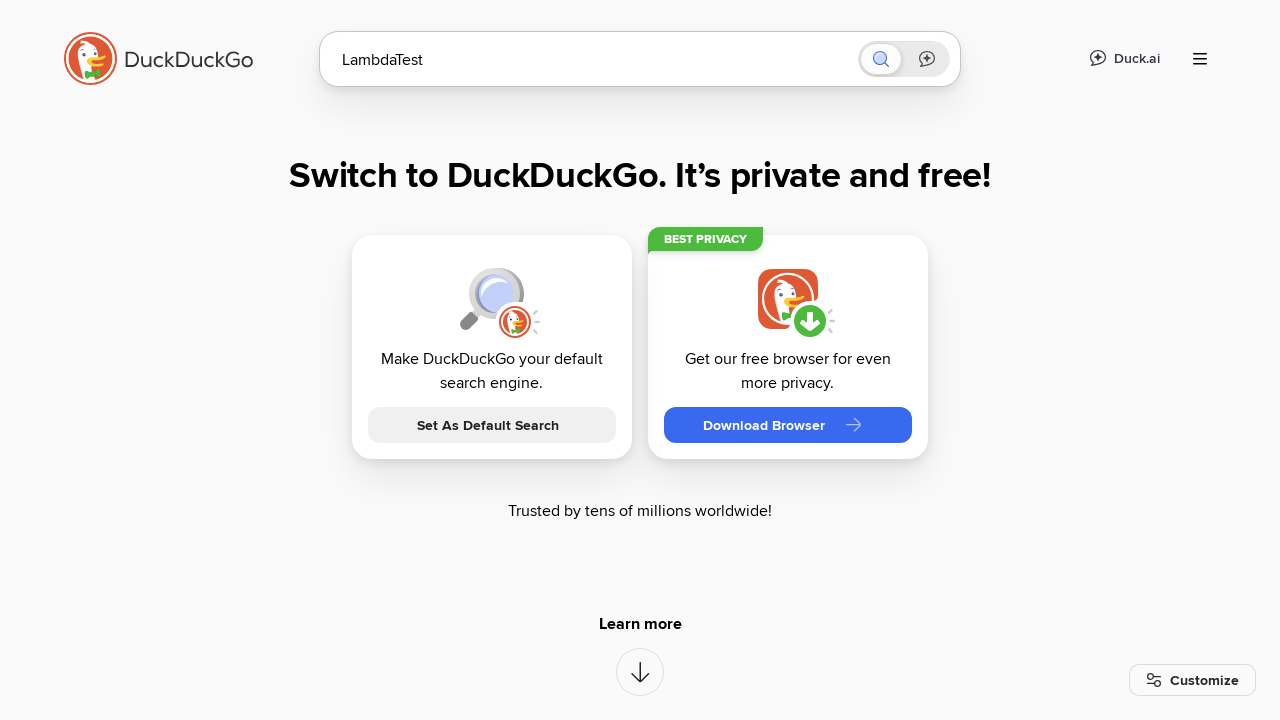

Pressed Enter to submit the search query on [name="q"]
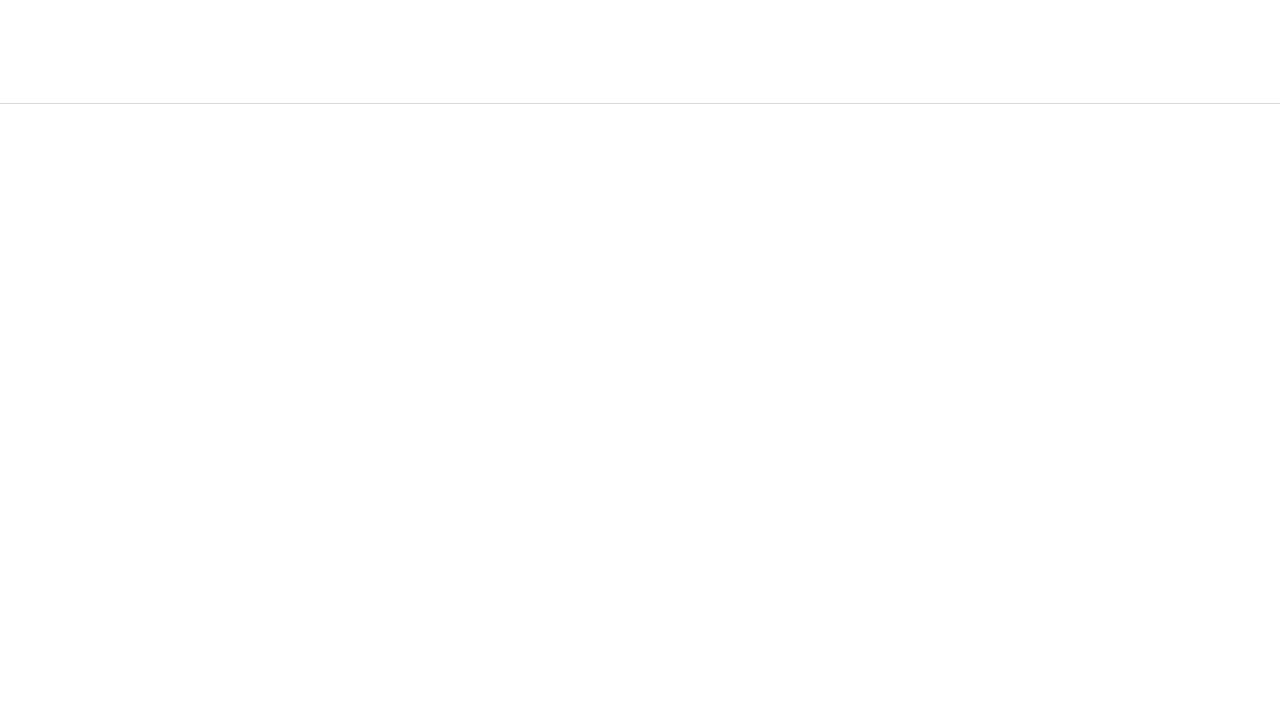

Search results page loaded (domcontentloaded state)
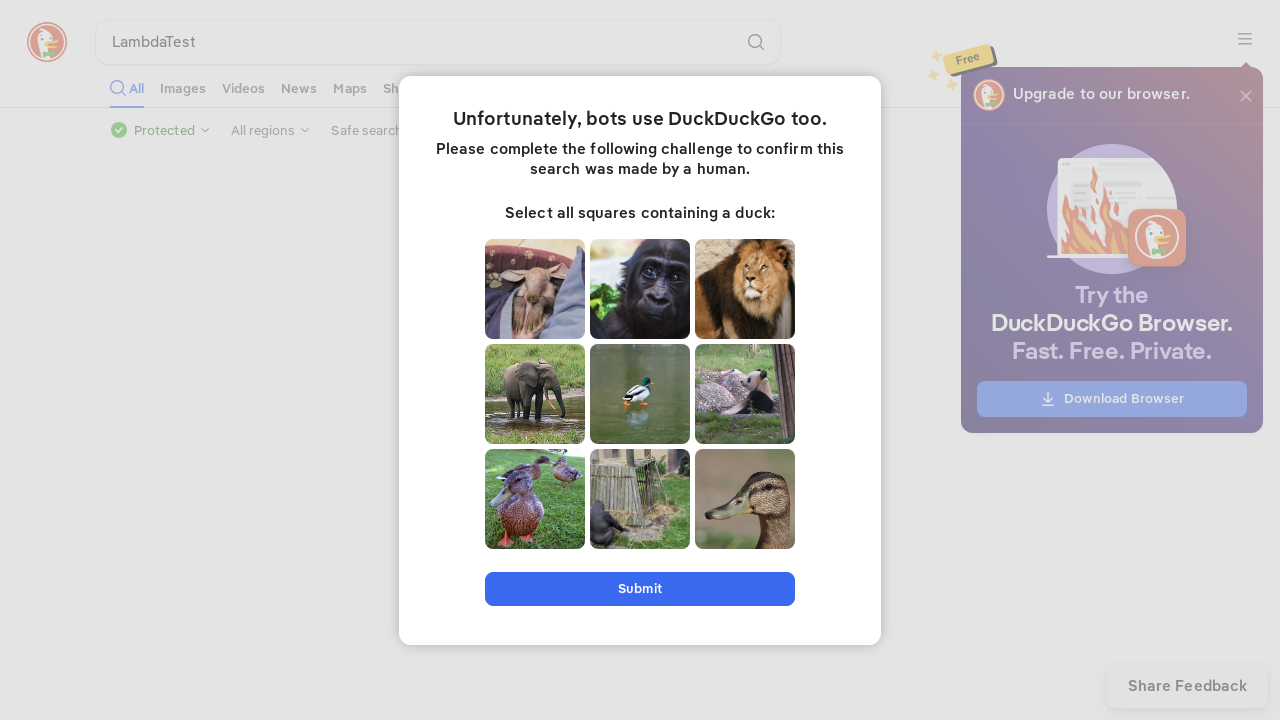

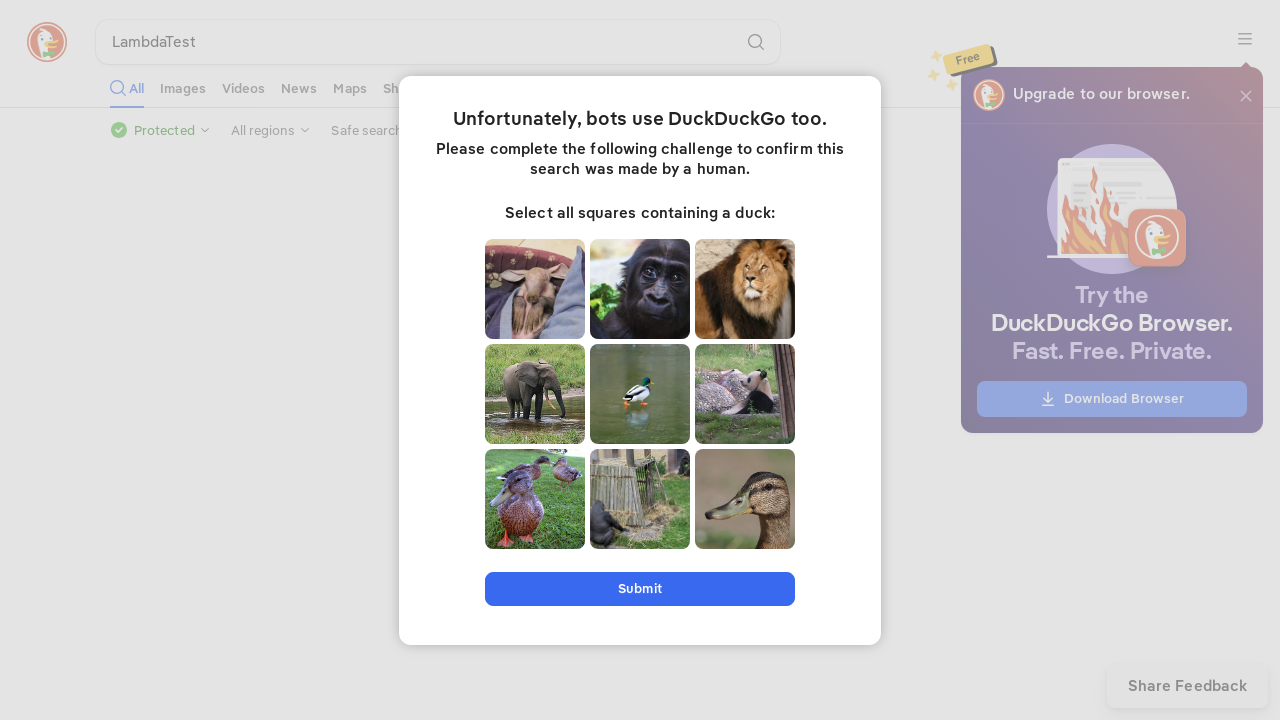